Tests dropdown selection functionality by navigating to a dropdown test page, clicking on the dropdown section, and selecting various options from different dropdown menus including fruits, superheroes, programming languages, and countries

Starting URL: https://letcode.in/test

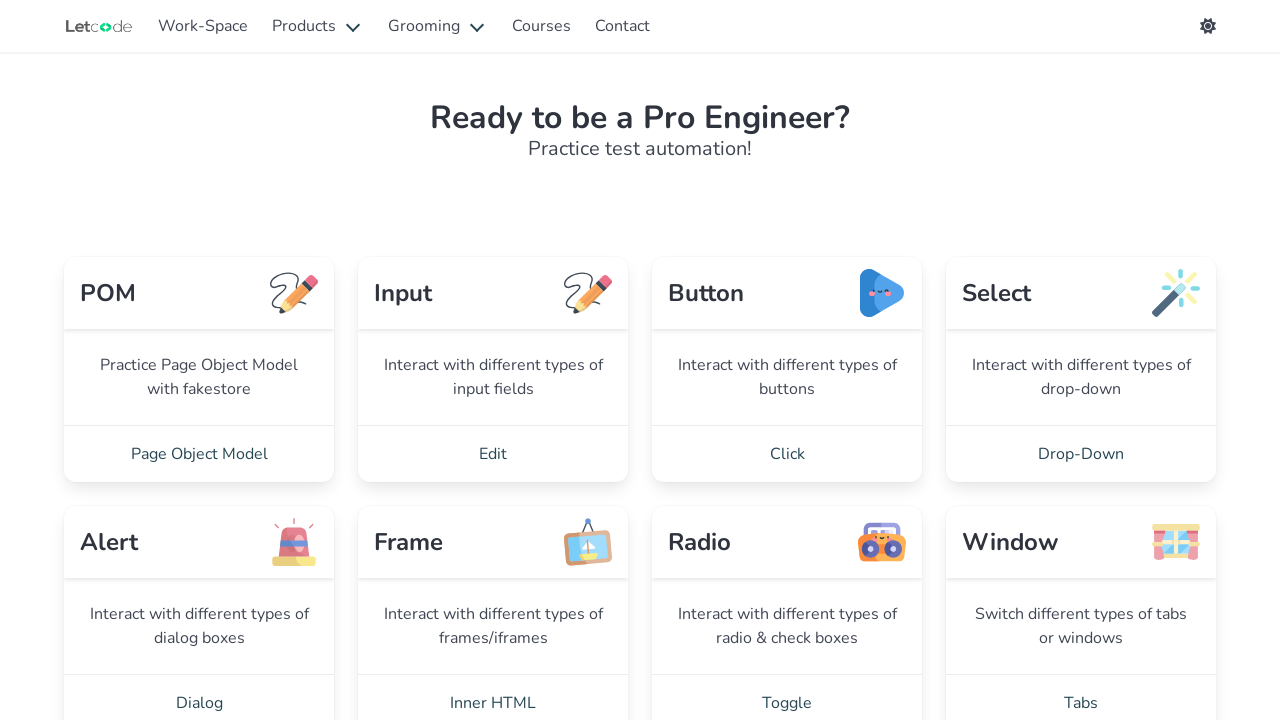

Clicked on Drop-Down link to navigate to dropdown test section at (1081, 454) on a:text('Drop-Down')
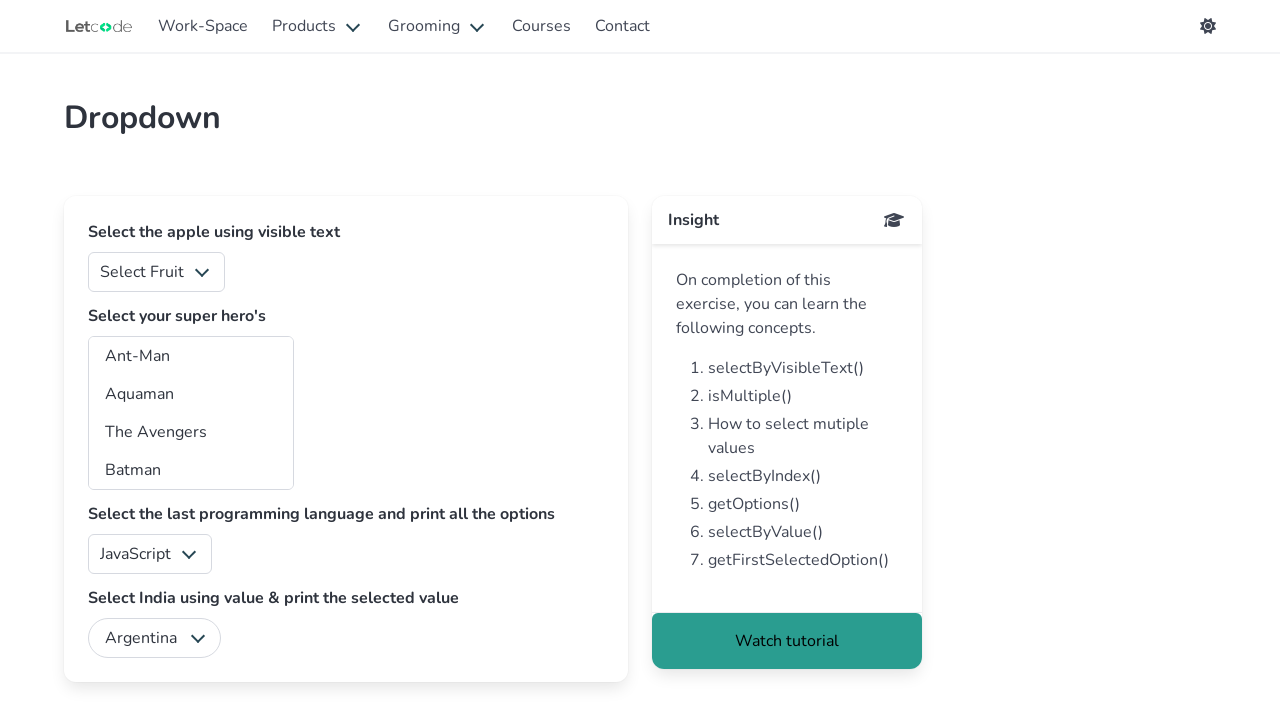

Dropdown page loaded and fruits dropdown element is visible
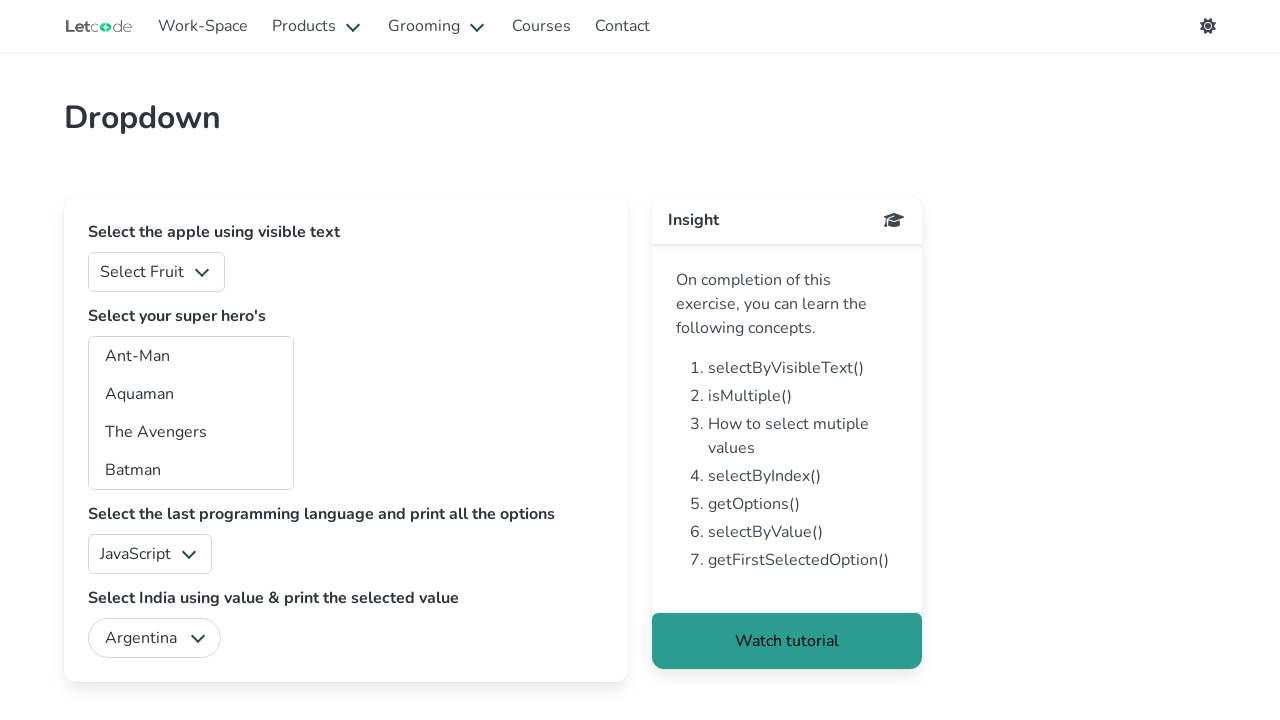

Selected 'Apple' from fruits dropdown on #fruits
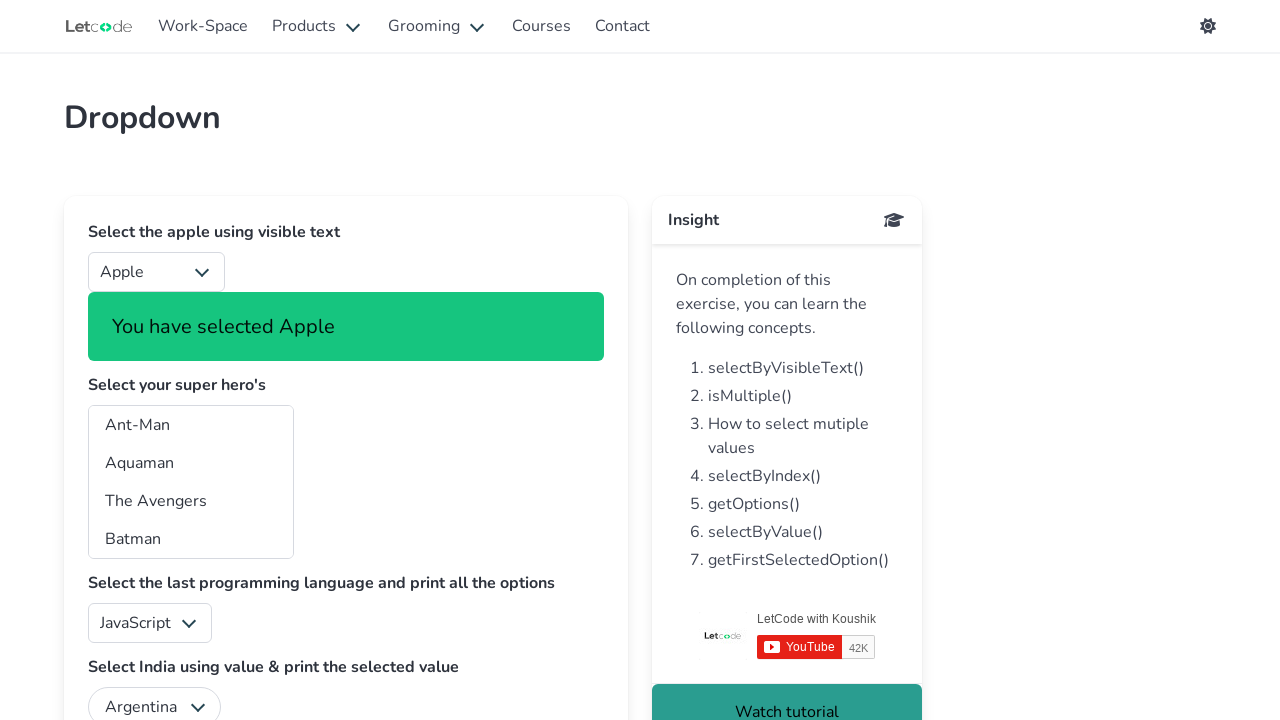

Selected 'The Avengers' from superheroes dropdown on #superheros
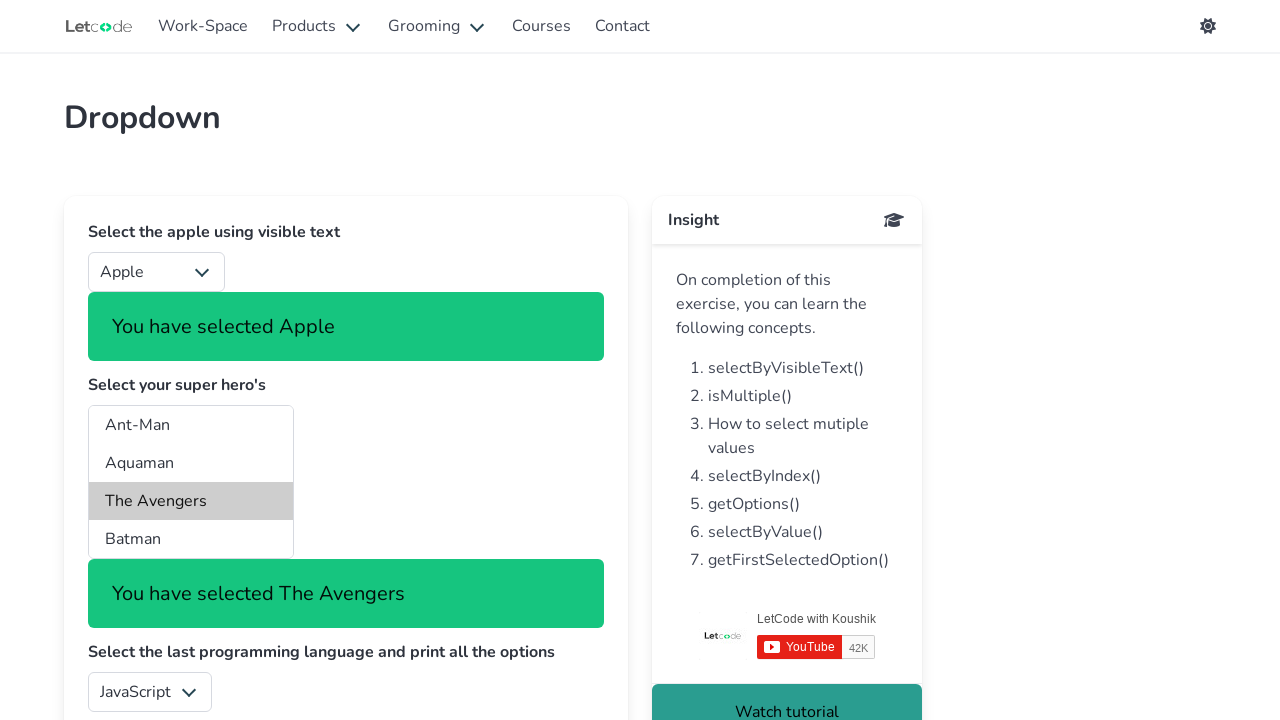

Selected 'C#' from programming languages dropdown on #lang
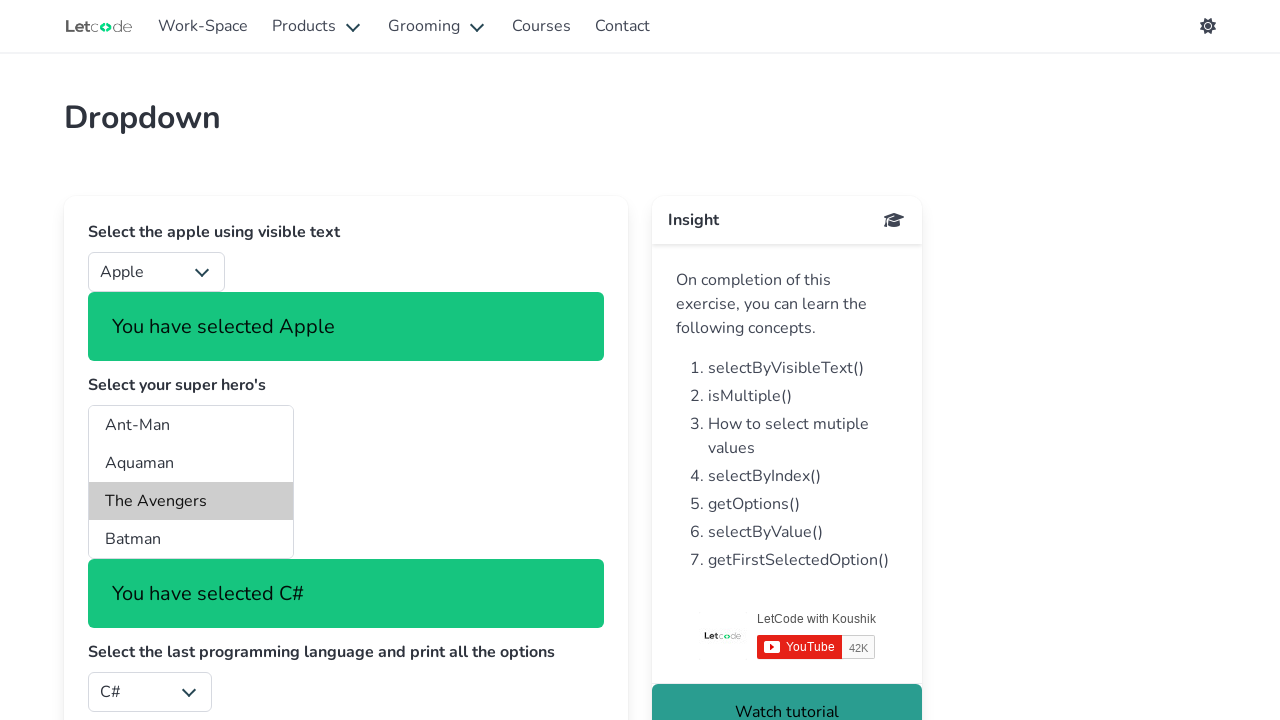

Selected 'India' from countries dropdown on #country
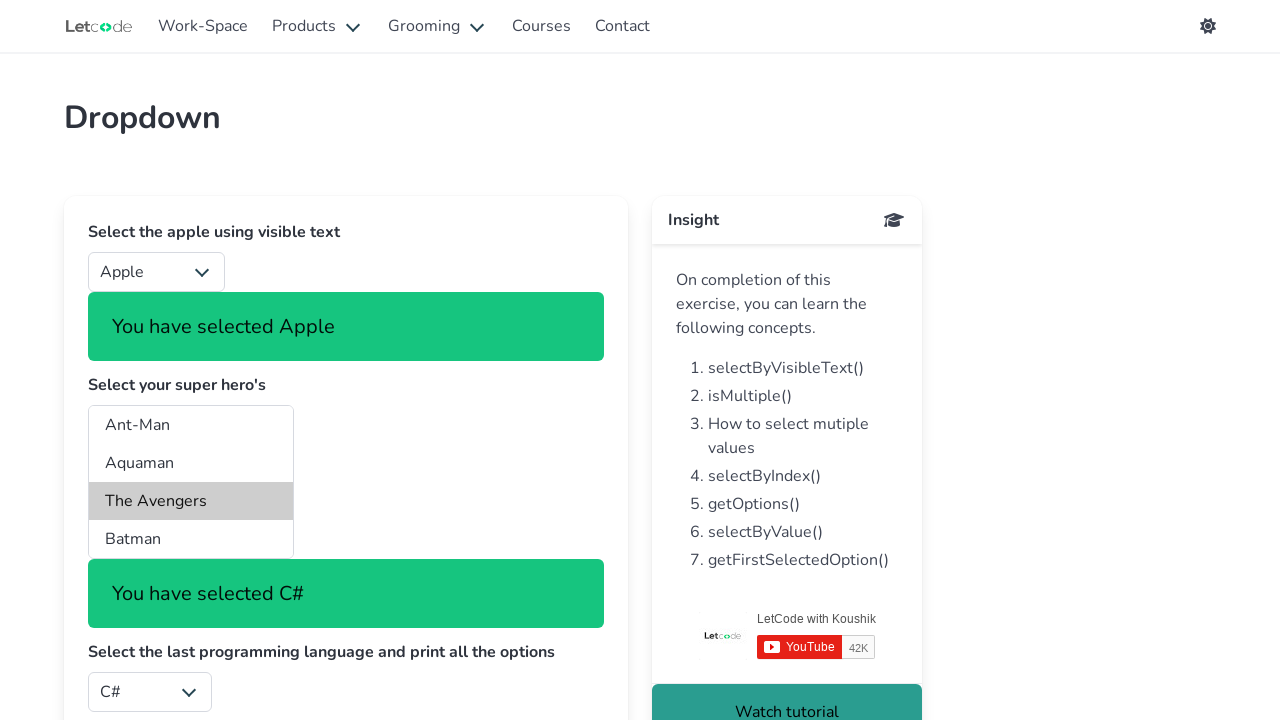

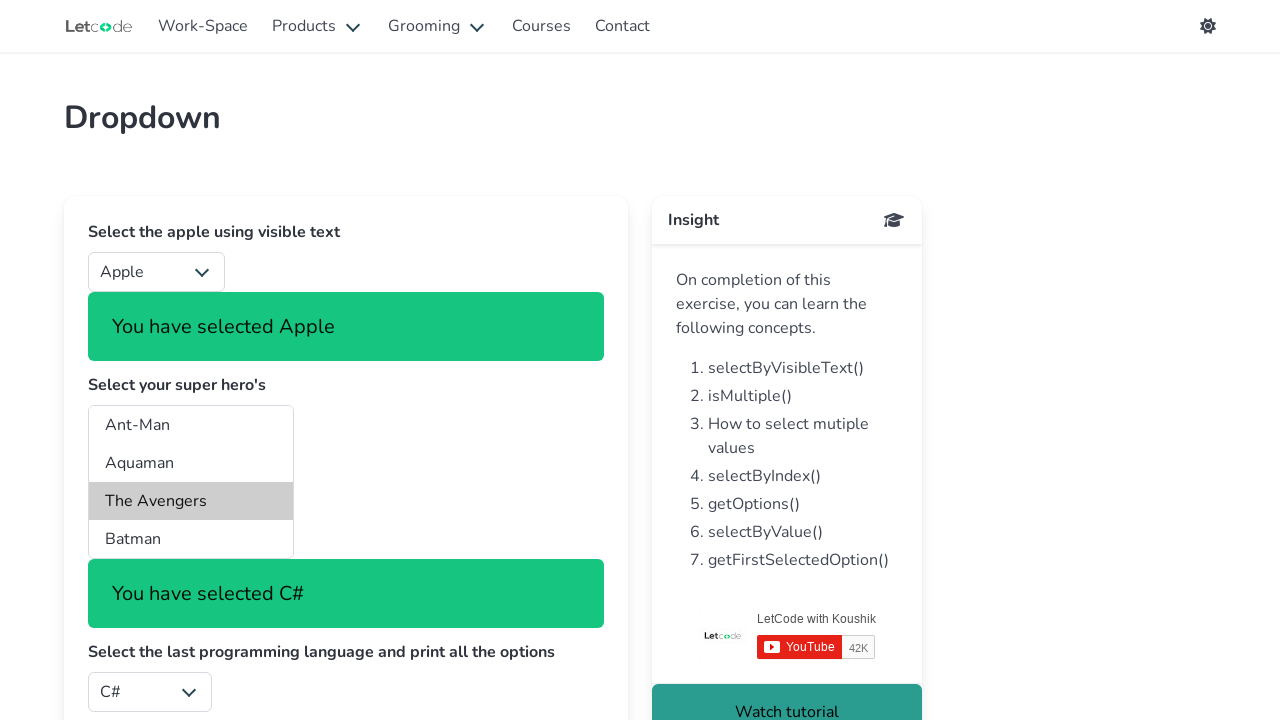